Tests that an error message appears when trying to save with an empty name field

Starting URL: https://devmountain-qa.github.io/employee-manager/1.2_Version/index.html

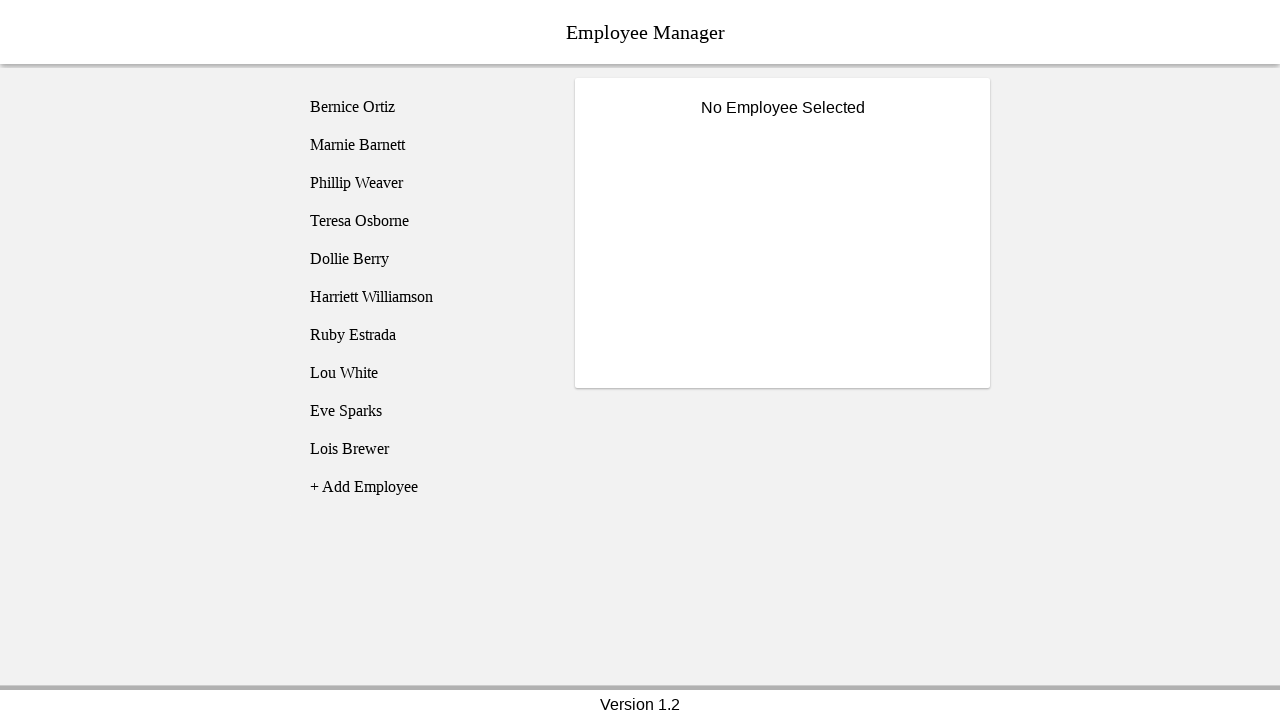

Clicked on Bernice Ortiz employee at (425, 107) on [name='employee1']
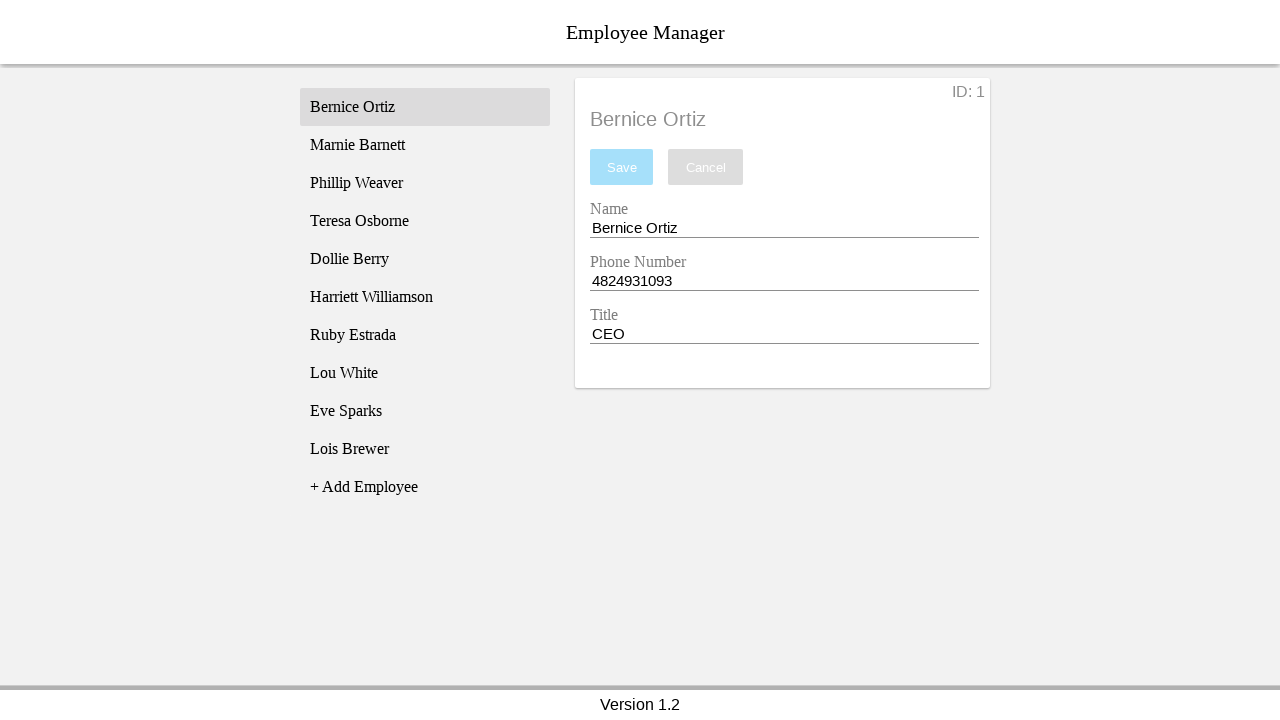

Name input field became visible
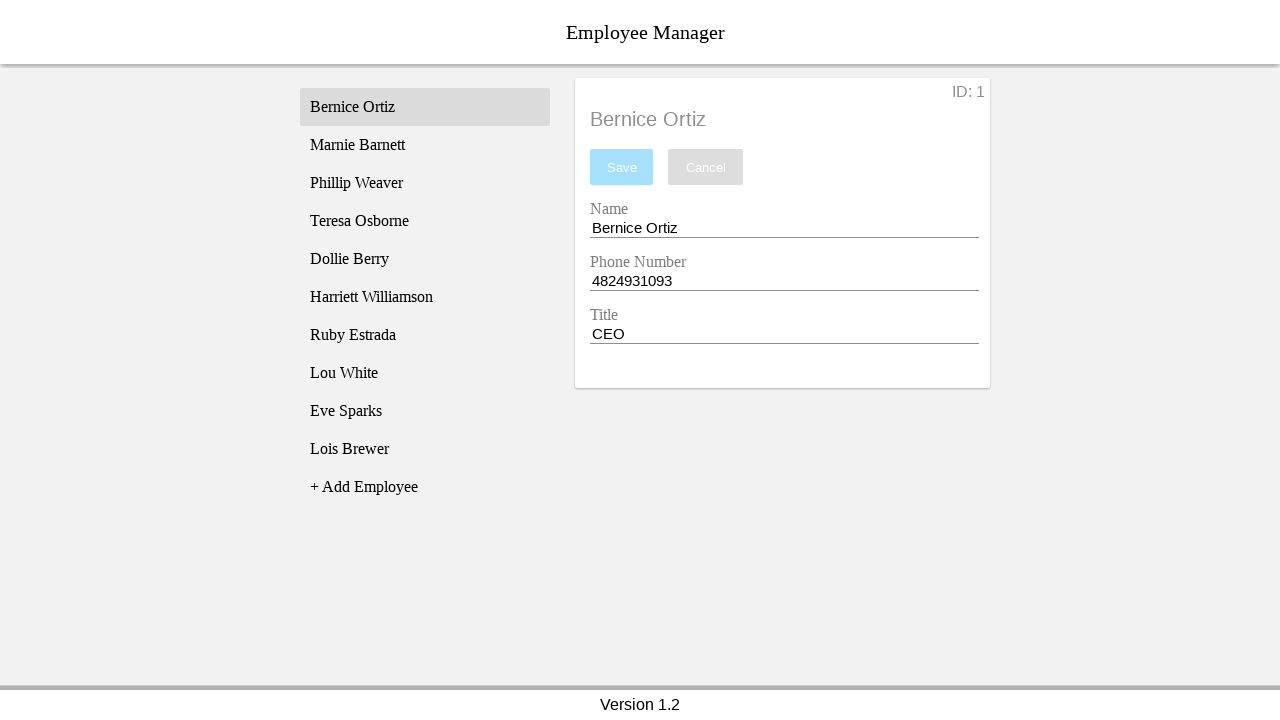

Cleared the name input field on [name='nameEntry']
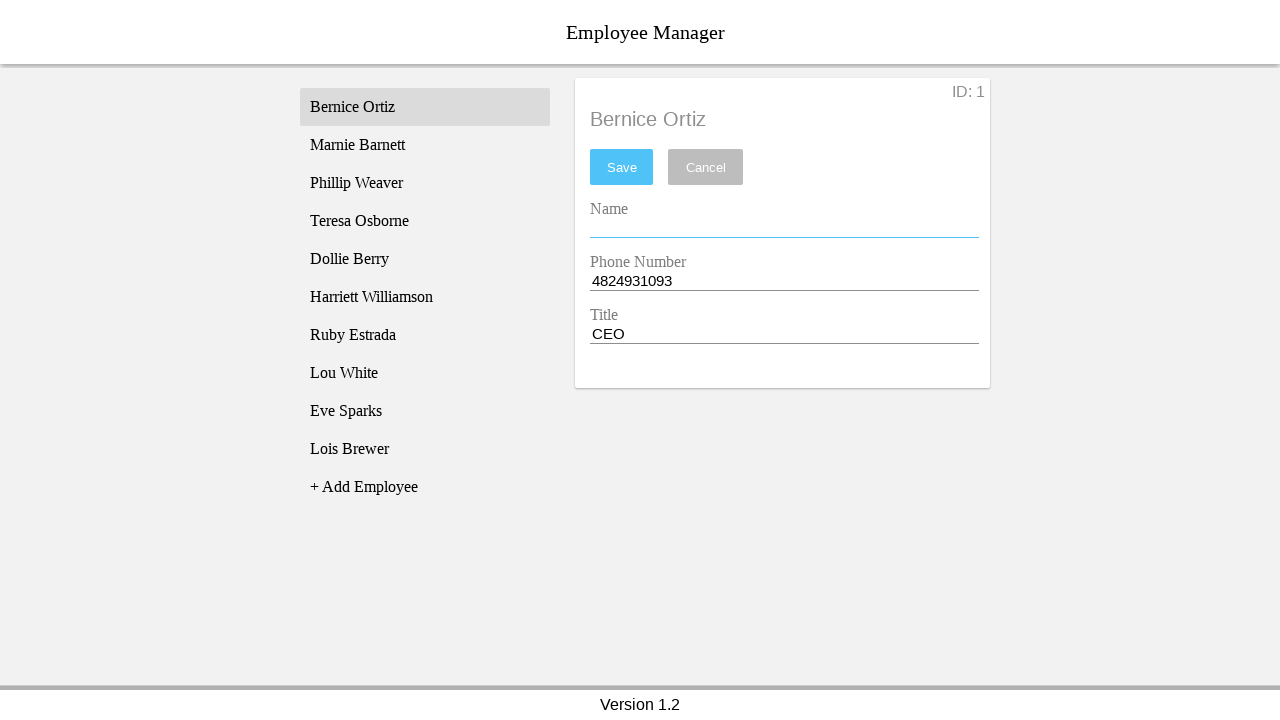

Pressed Space key in name field on [name='nameEntry']
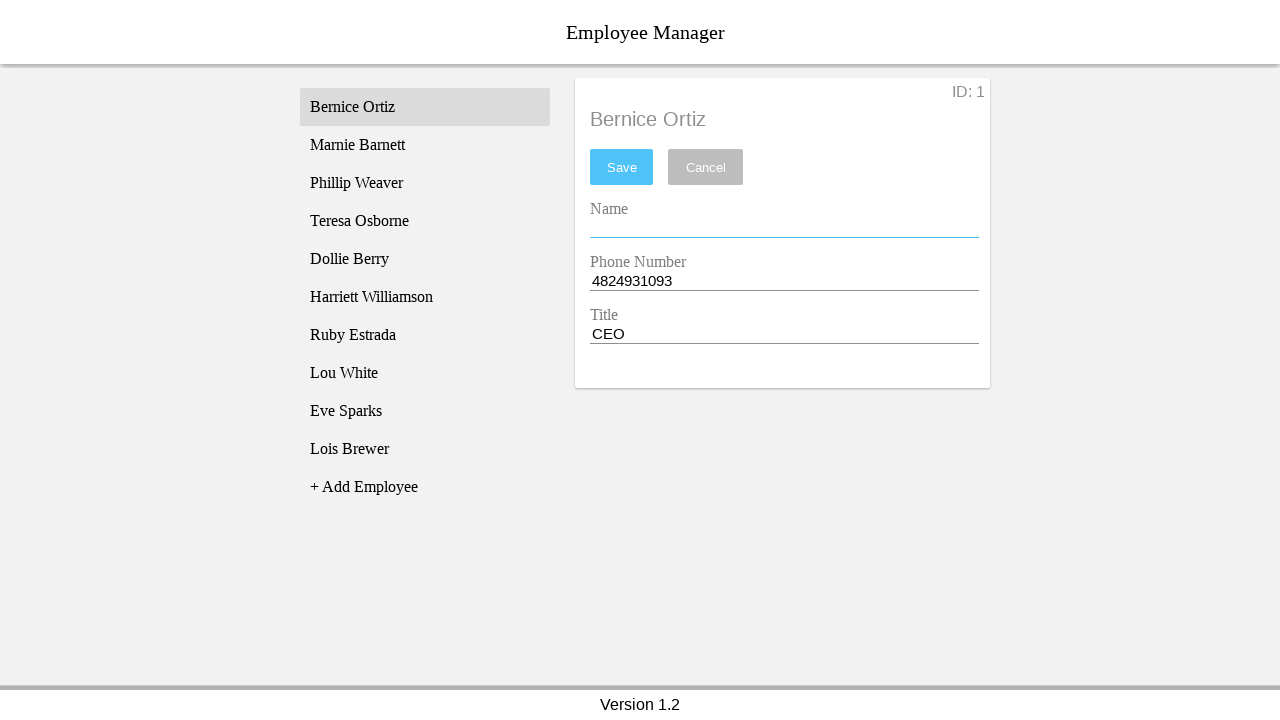

Pressed Backspace key to ensure field is empty on [name='nameEntry']
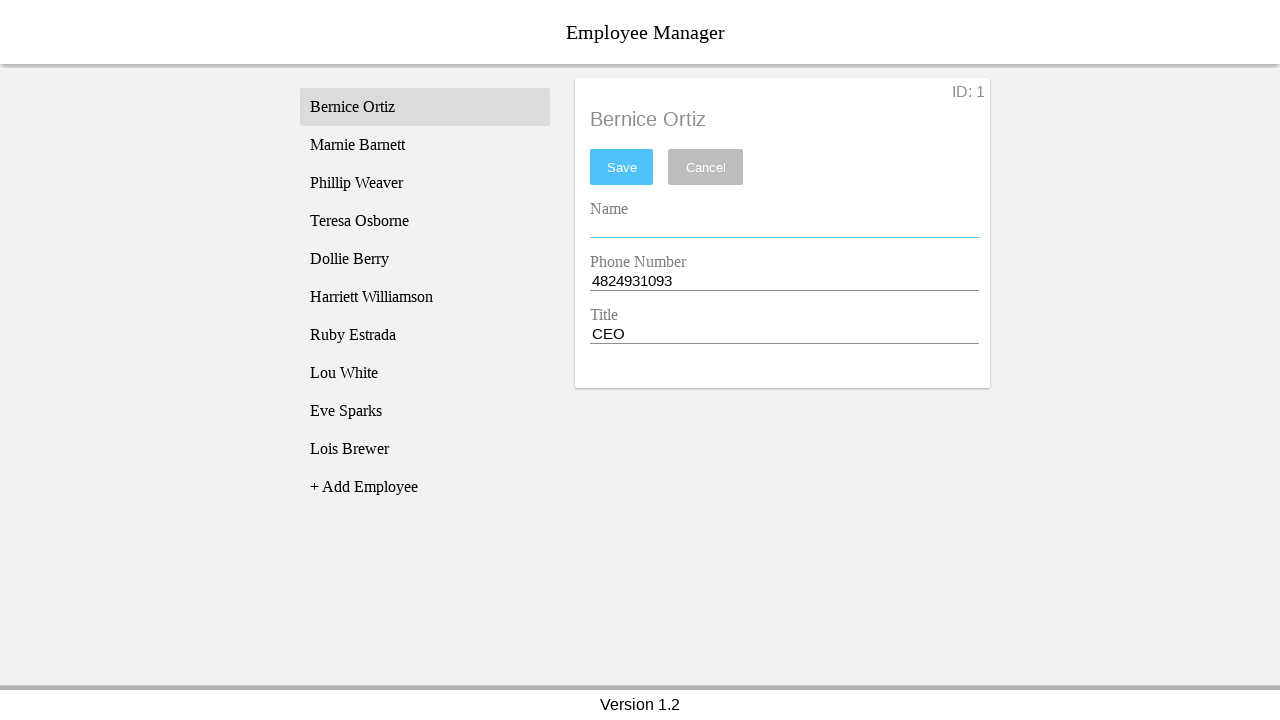

Clicked save button with empty name field at (622, 167) on #saveBtn
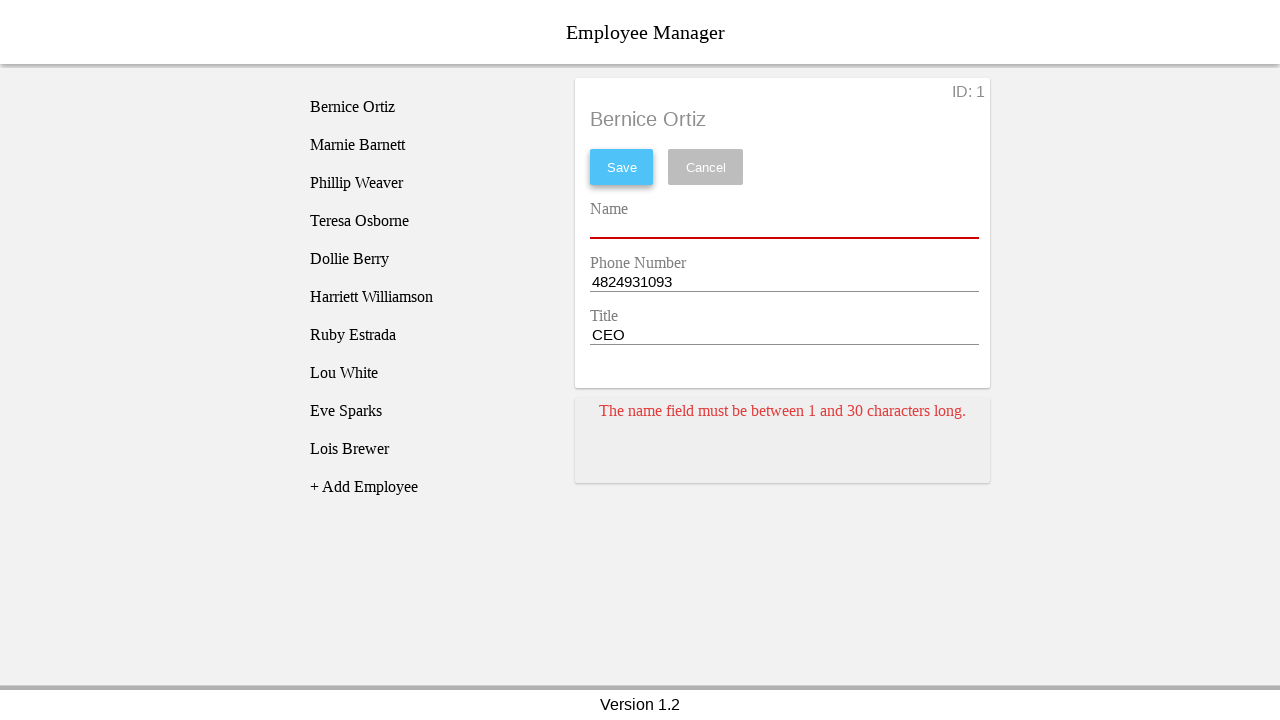

Error message card appeared for empty name field
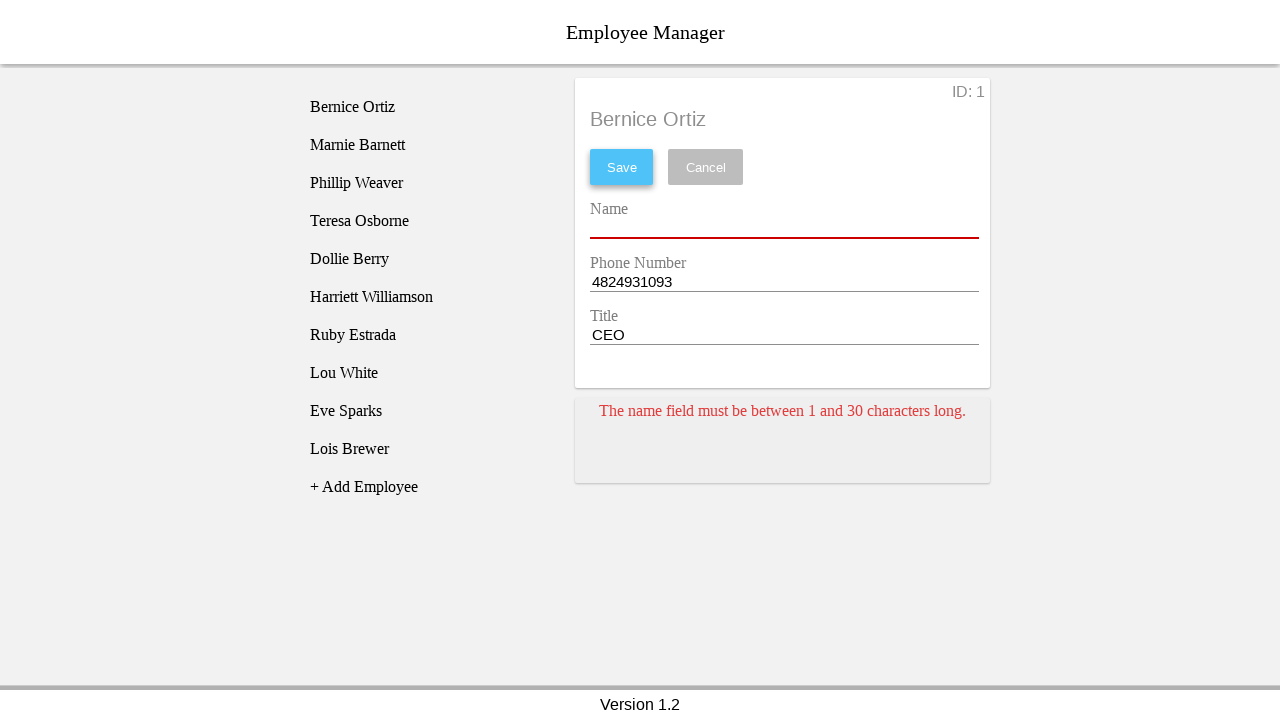

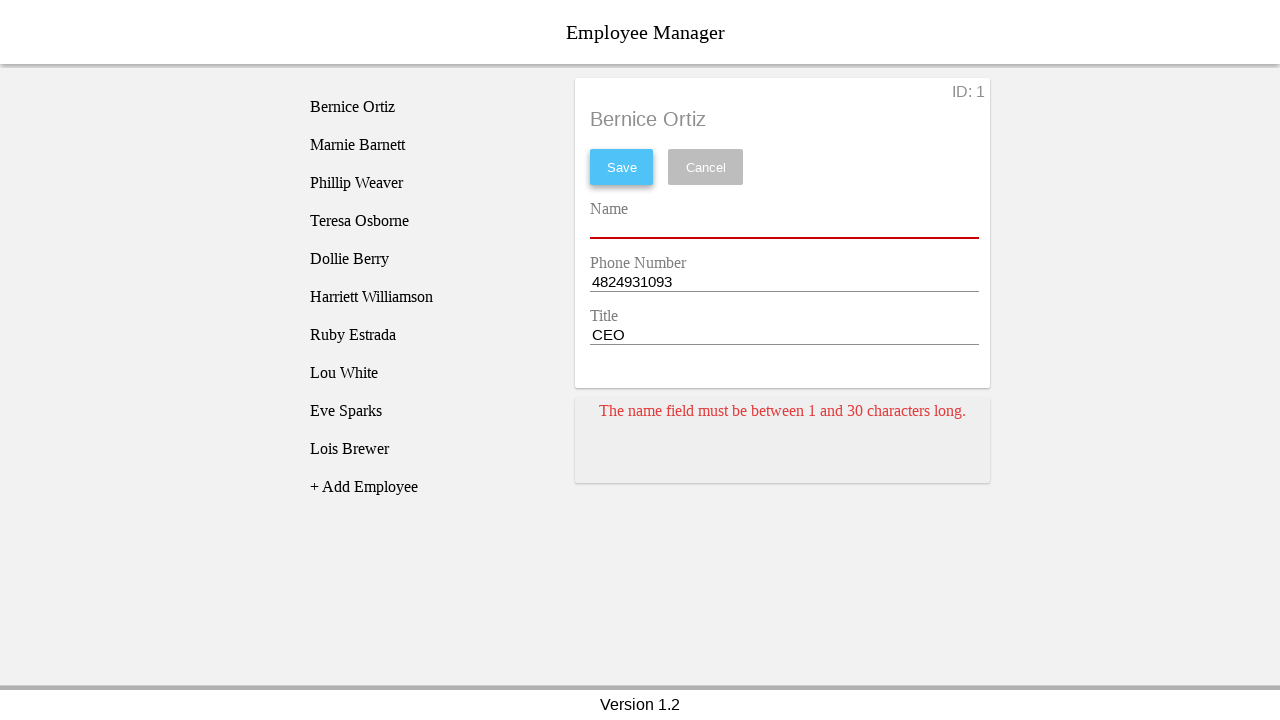